Navigates to Glastonbury ticket extras page and waits for the page body to load, then checks if the page content is accessible.

Starting URL: https://glastonbury.seetickets.com/content/extras

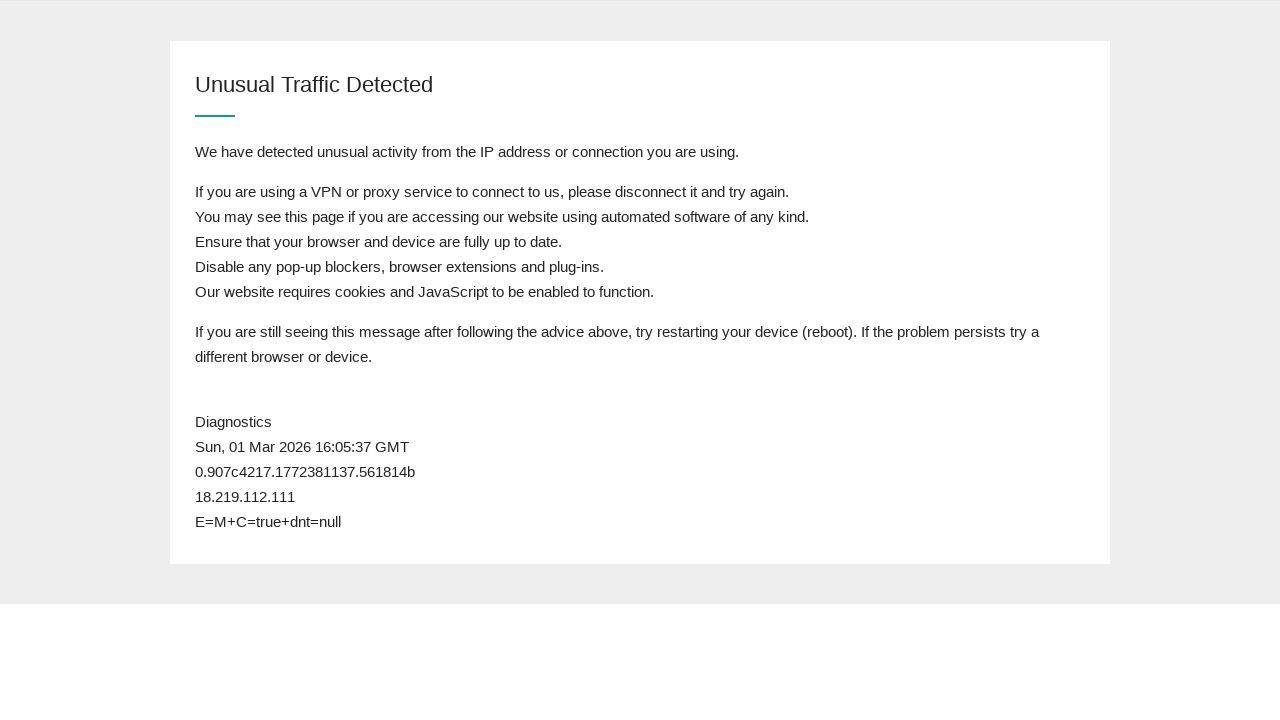

Navigated to Glastonbury ticket extras page
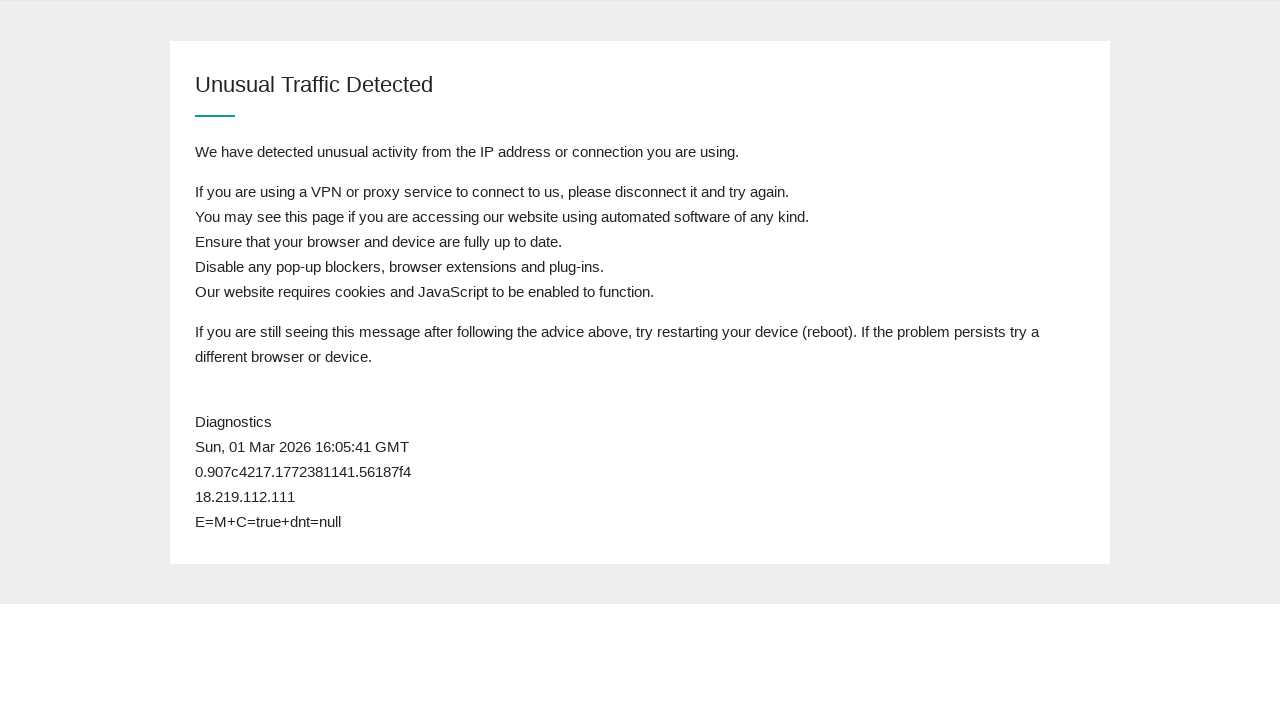

Page body element loaded
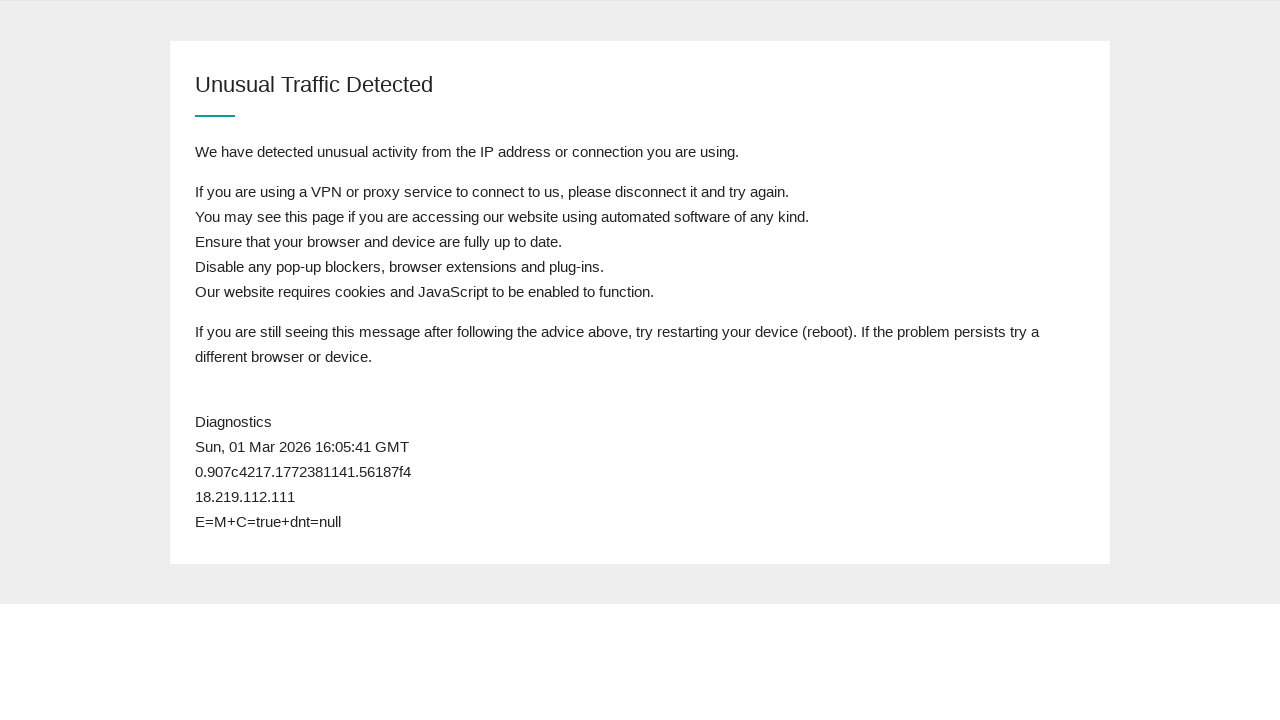

DOM content fully loaded
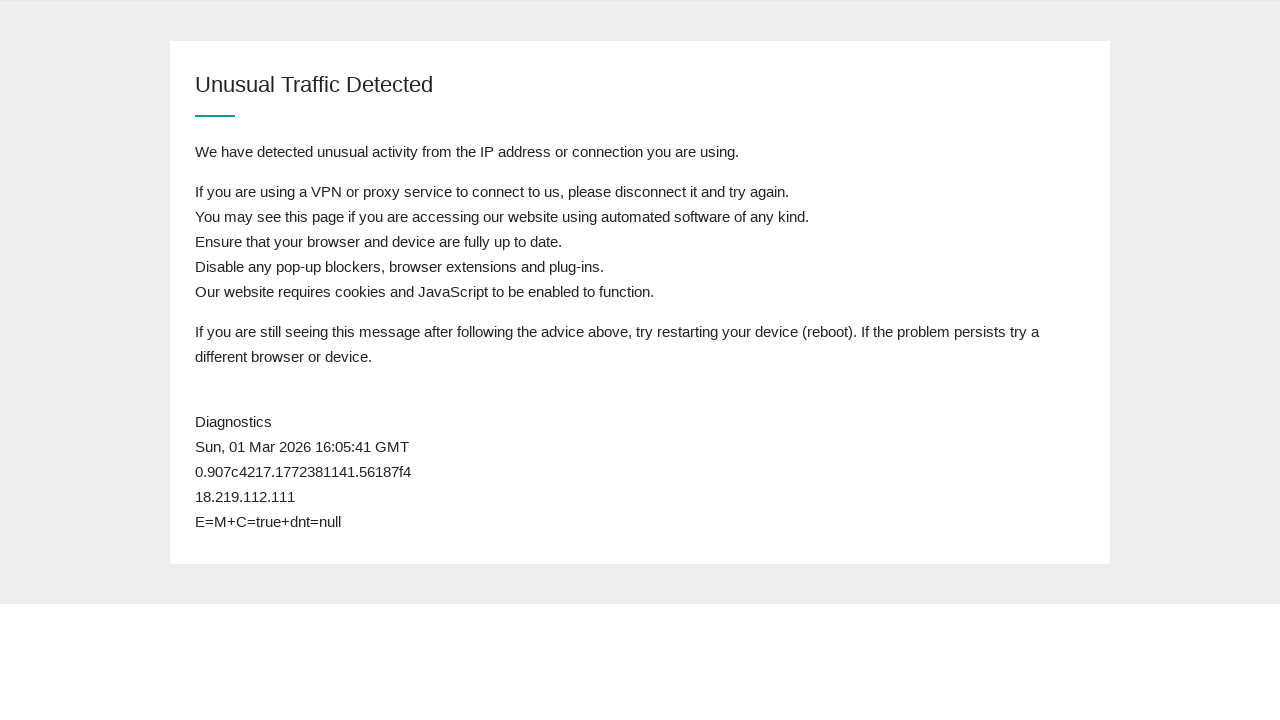

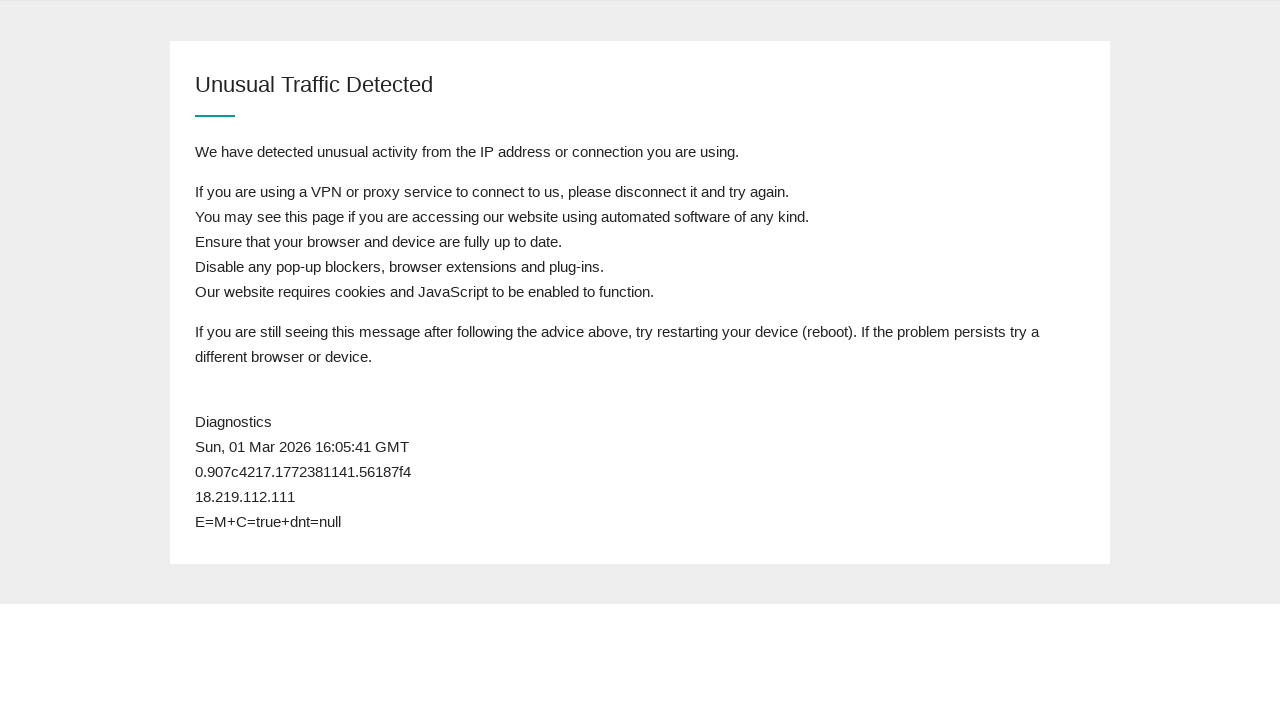